Tests that new todo items are appended to the bottom of the list by creating 3 items

Starting URL: https://demo.playwright.dev/todomvc

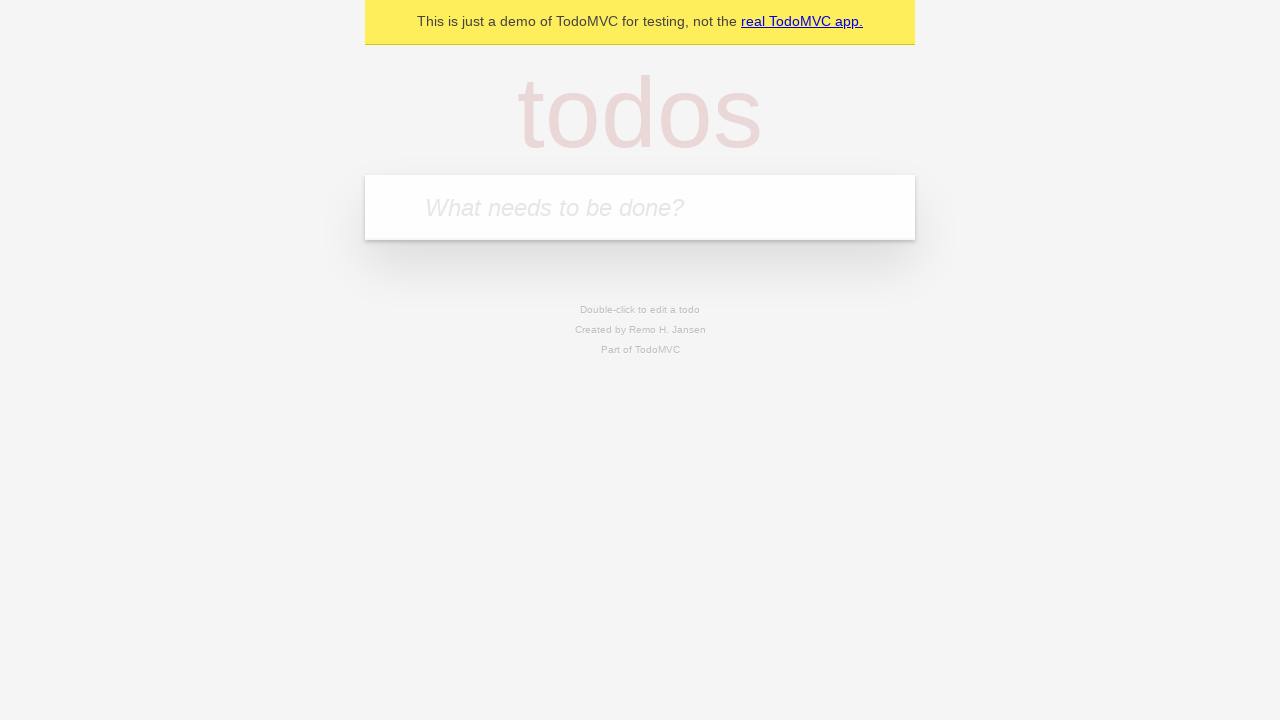

Located the 'What needs to be done?' input field
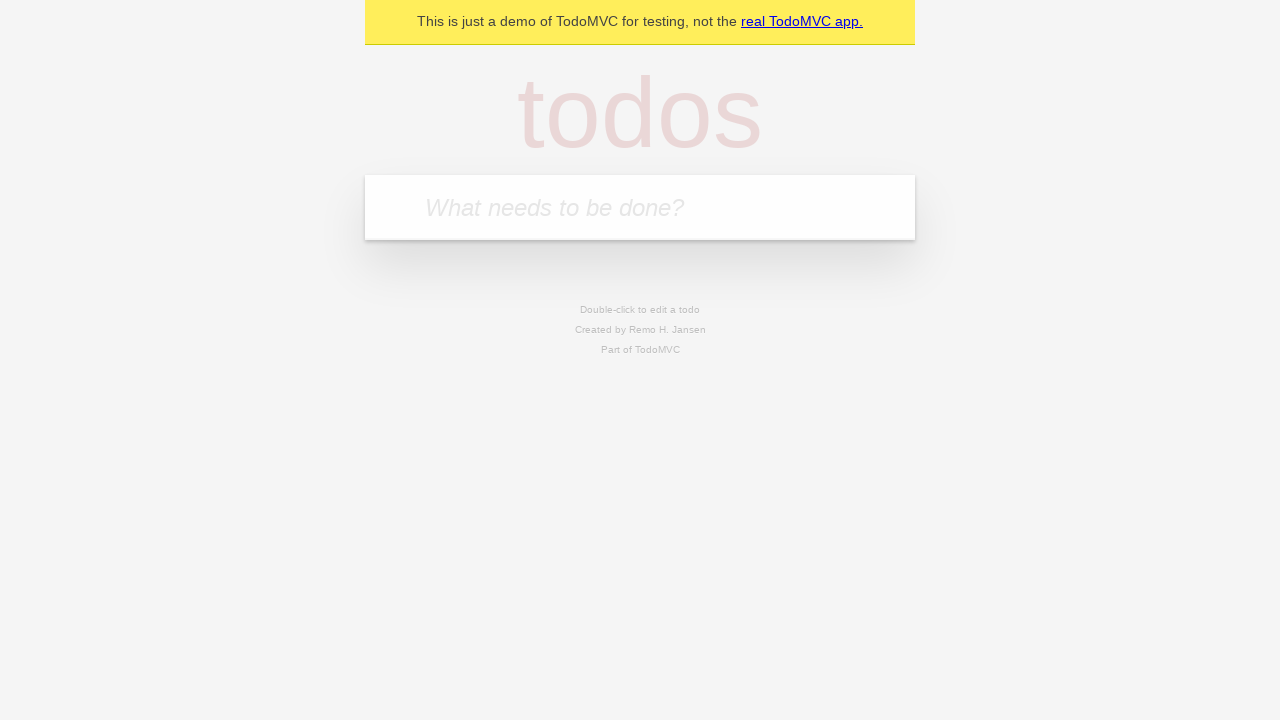

Filled first todo item: 'buy some cheese' on internal:attr=[placeholder="What needs to be done?"i]
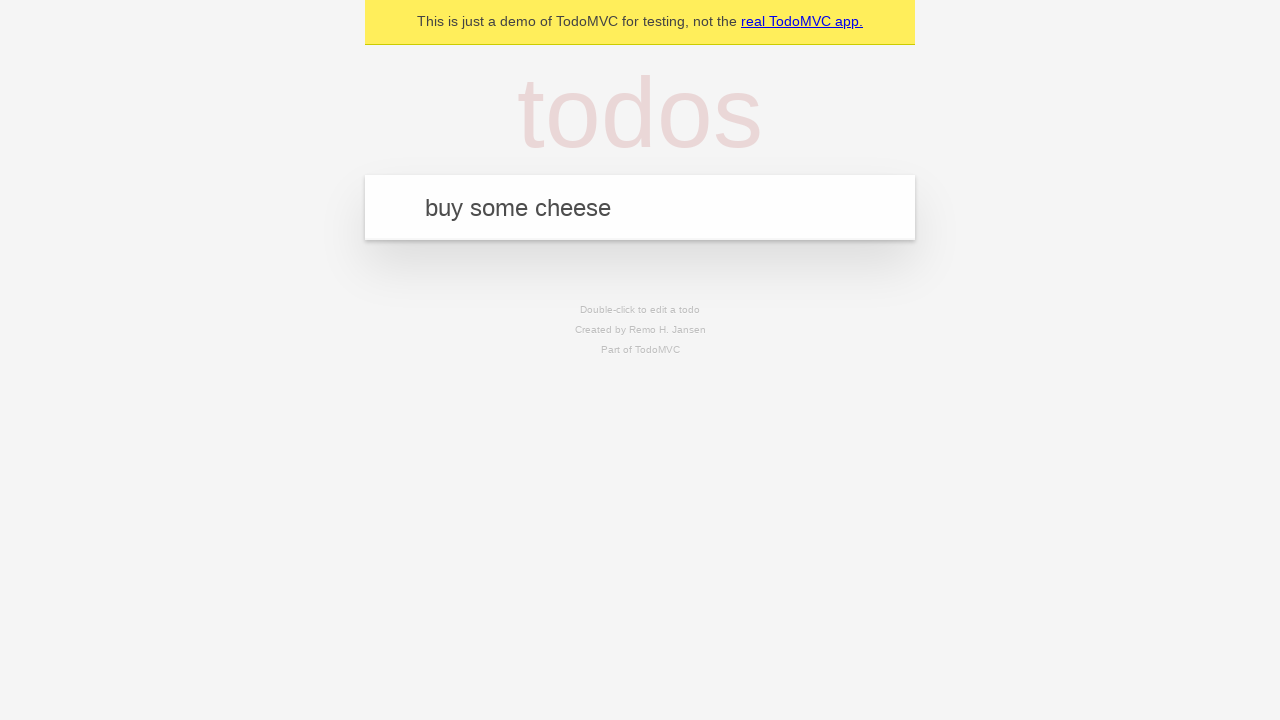

Pressed Enter to create first todo item on internal:attr=[placeholder="What needs to be done?"i]
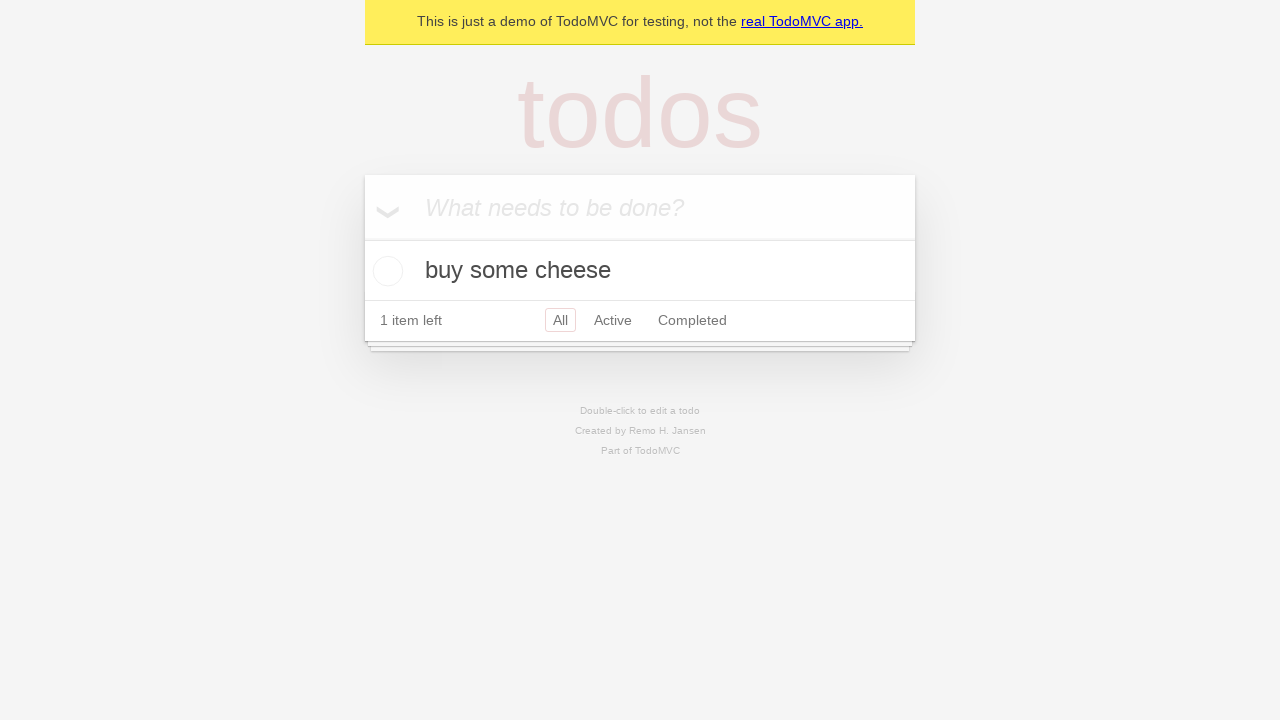

Filled second todo item: 'feed the cat' on internal:attr=[placeholder="What needs to be done?"i]
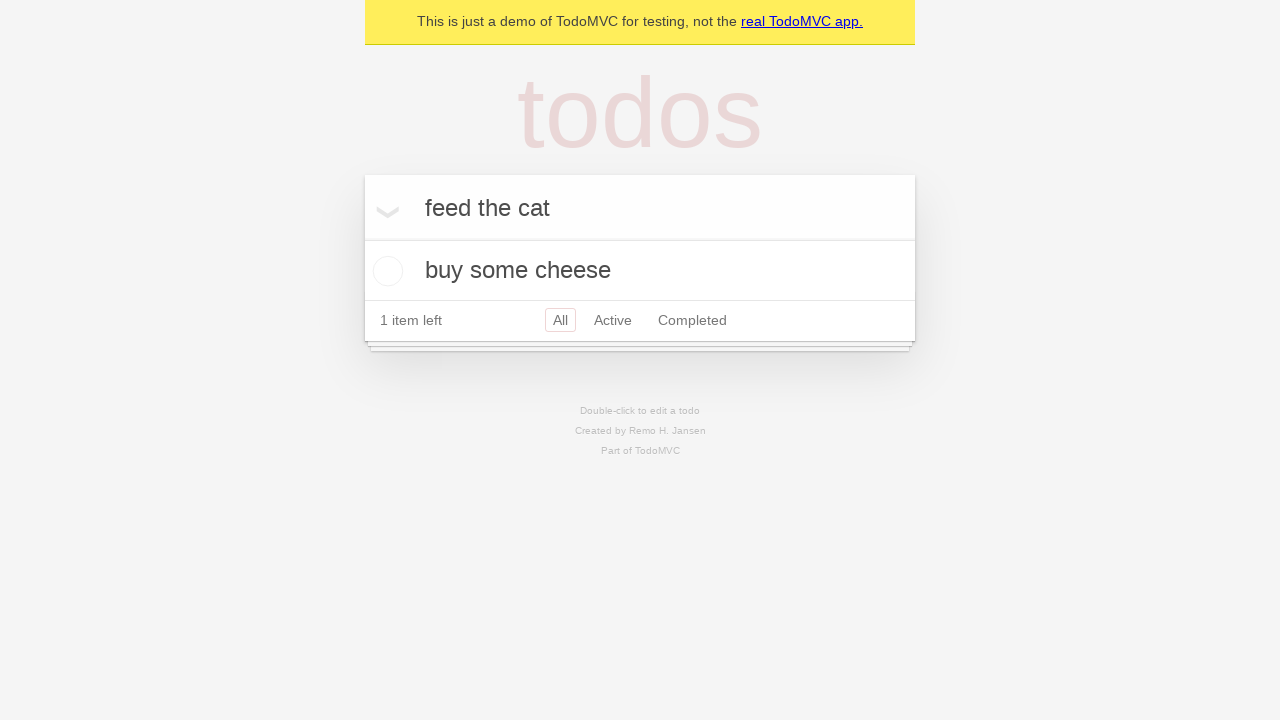

Pressed Enter to create second todo item on internal:attr=[placeholder="What needs to be done?"i]
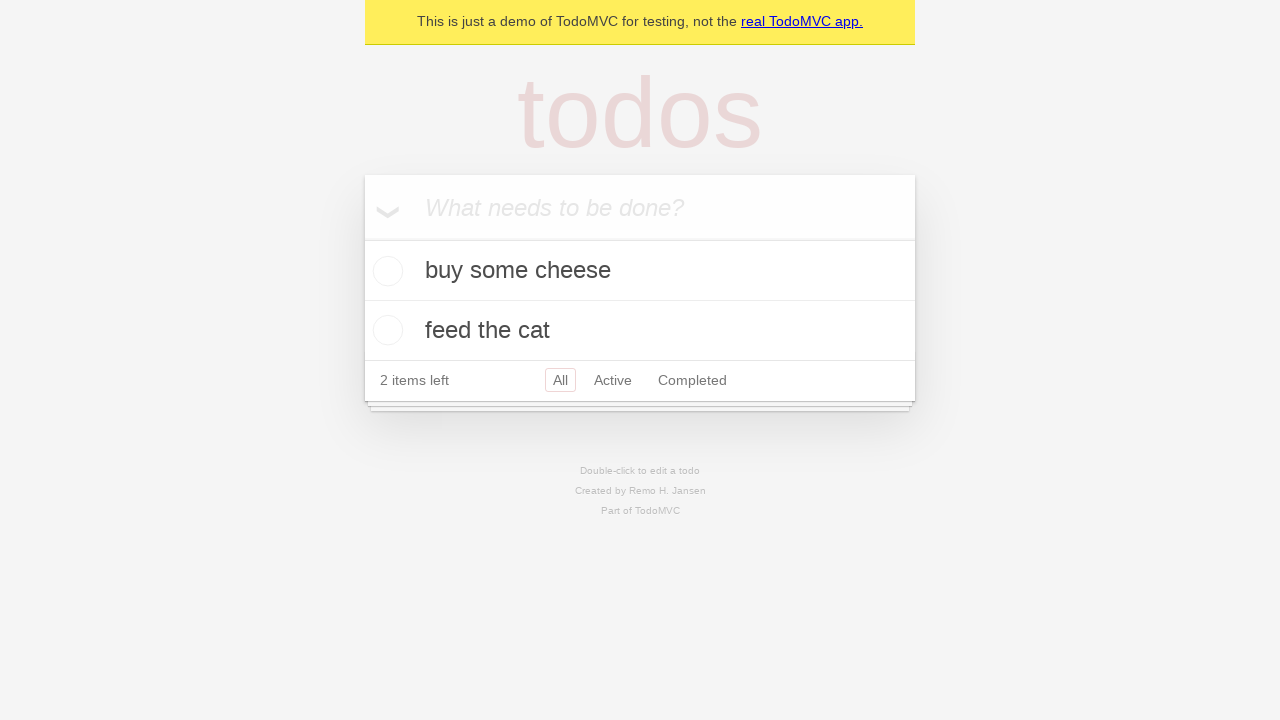

Filled third todo item: 'book a doctors appointment' on internal:attr=[placeholder="What needs to be done?"i]
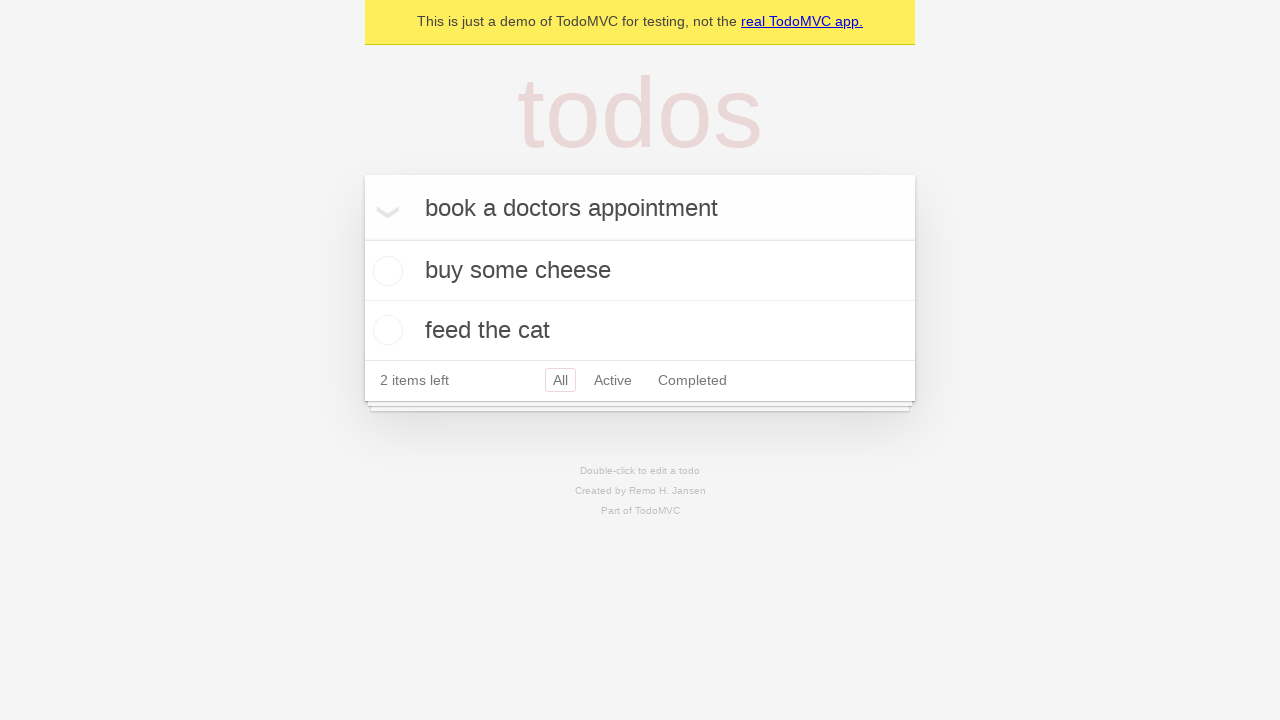

Pressed Enter to create third todo item on internal:attr=[placeholder="What needs to be done?"i]
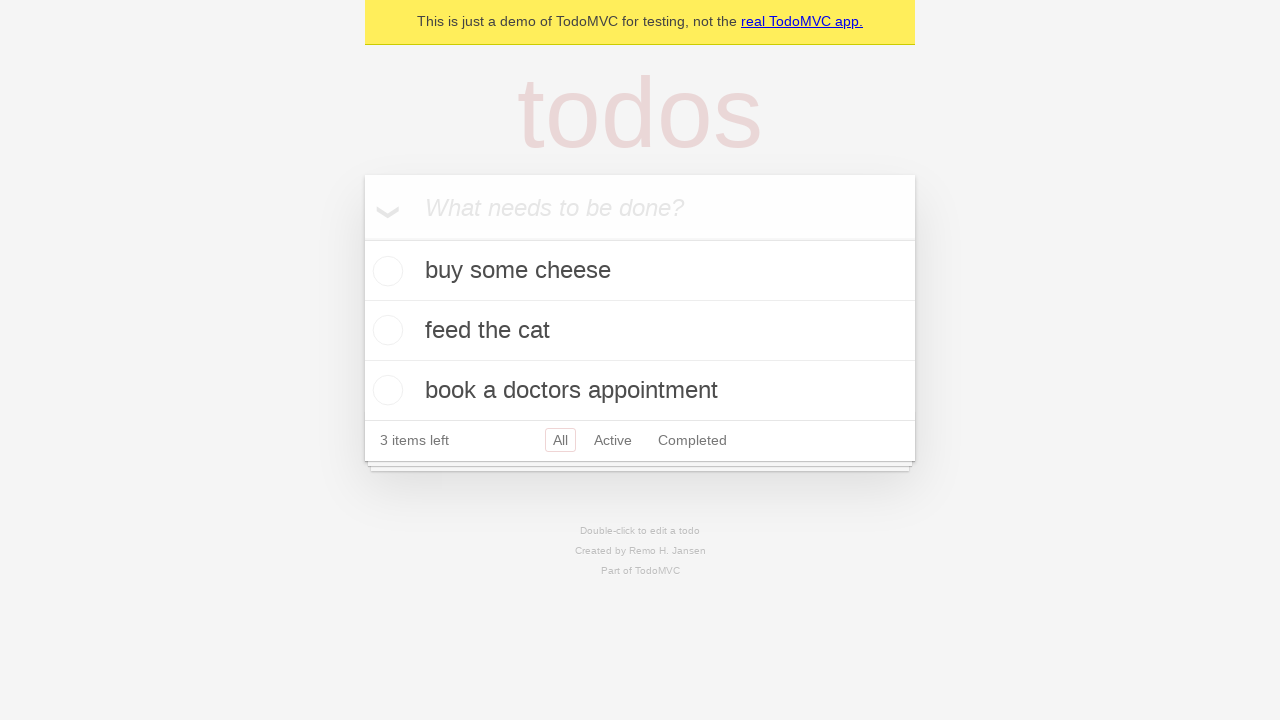

Verified all 3 todo items are visible in the list
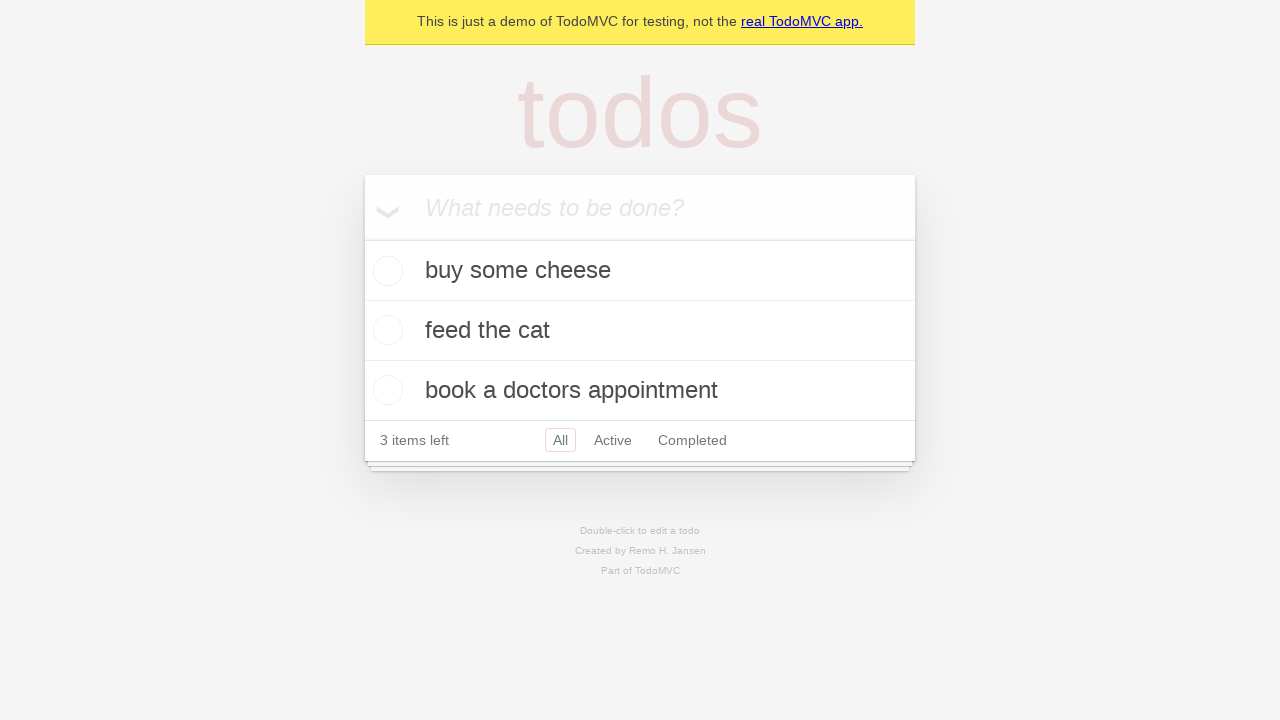

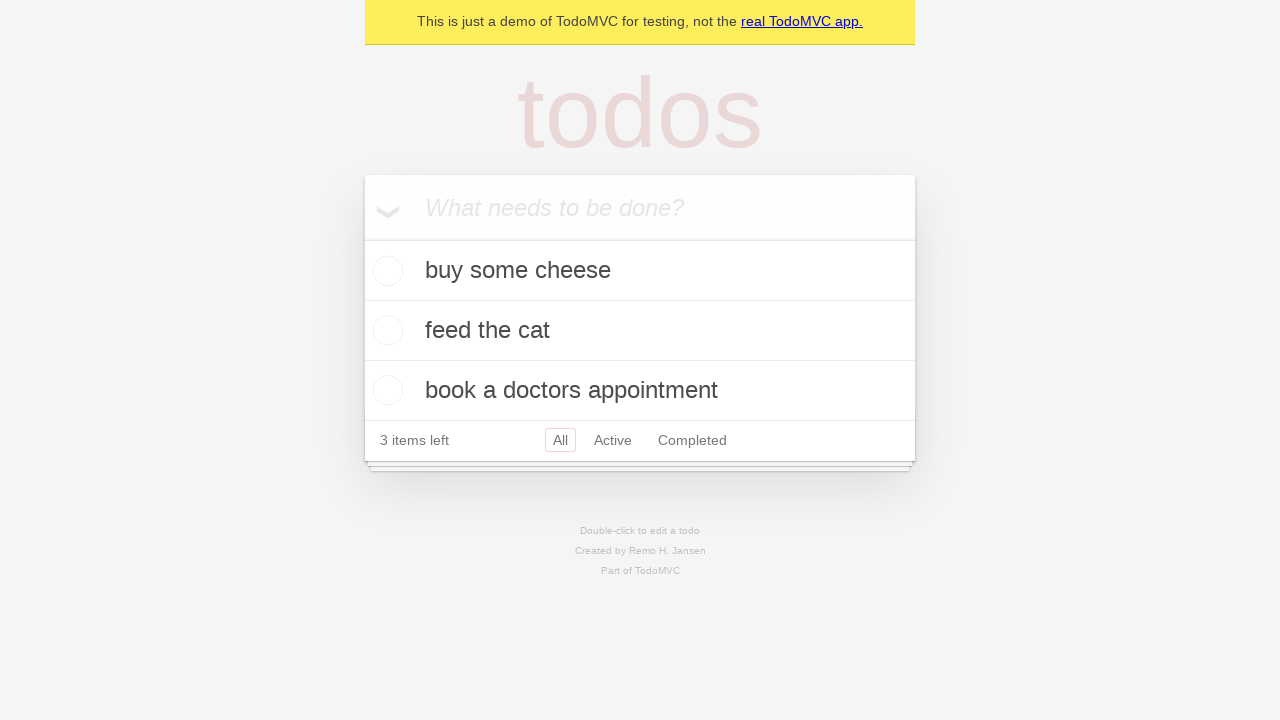